Tests handling a static dropdown by selecting an option using its value and verifying the selection result message is displayed

Starting URL: https://letcode.in/dropdowns

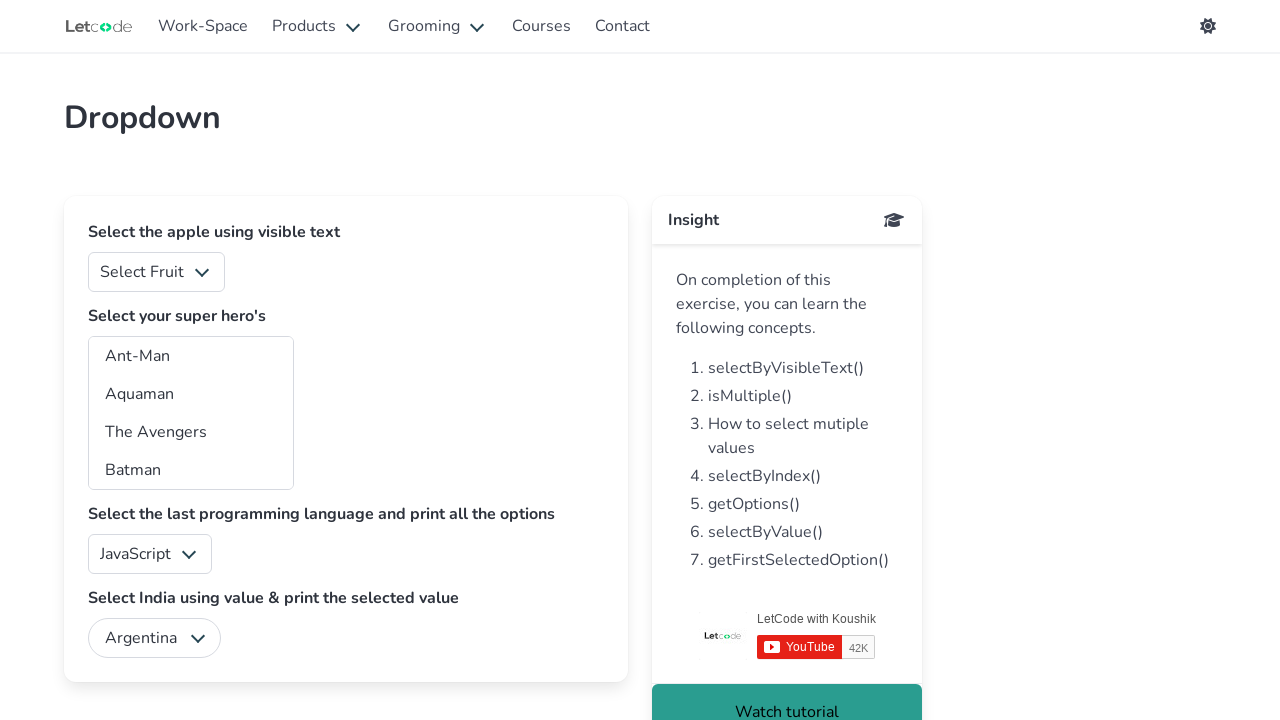

Selected option '2' (Orange) from fruits dropdown on #fruits
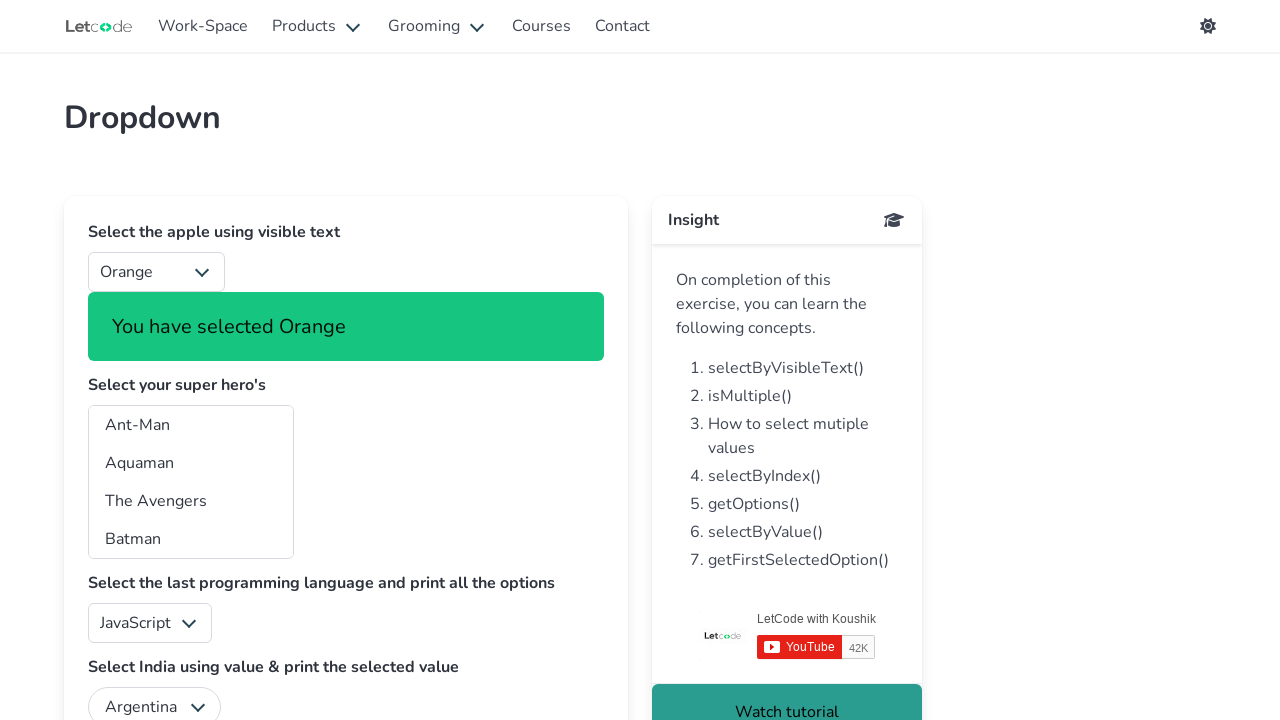

Selection result subtitle appeared
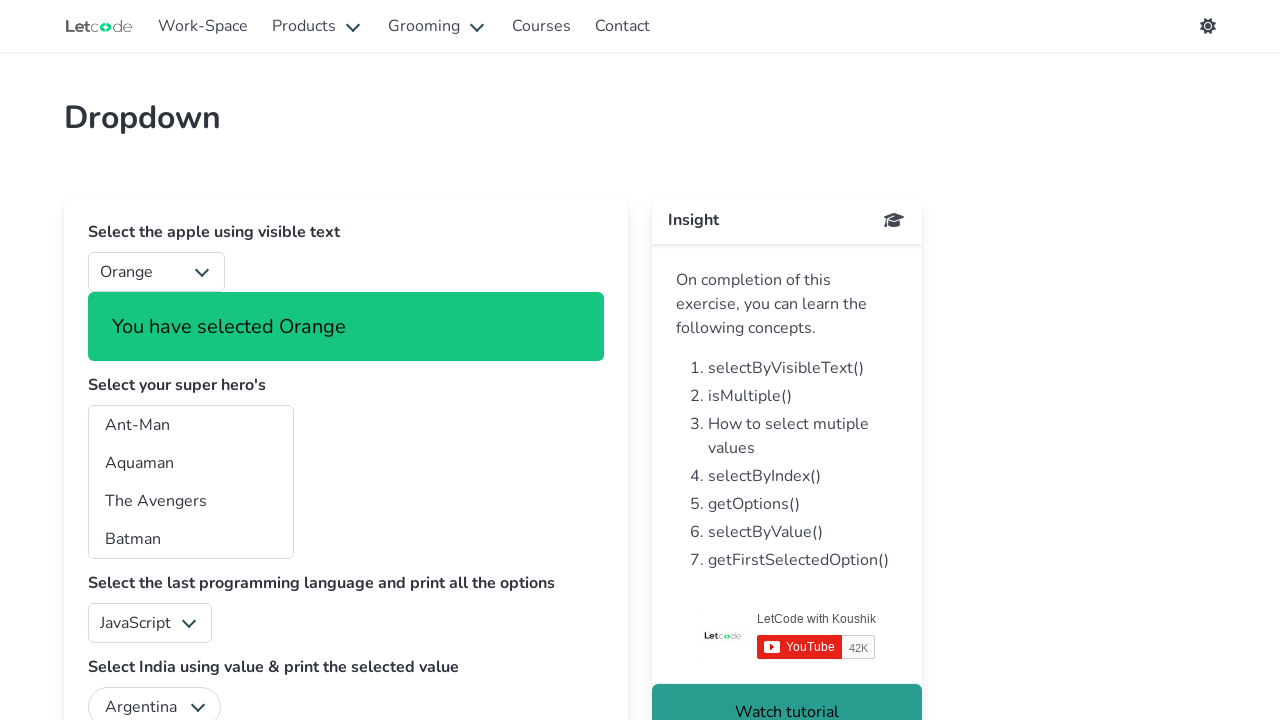

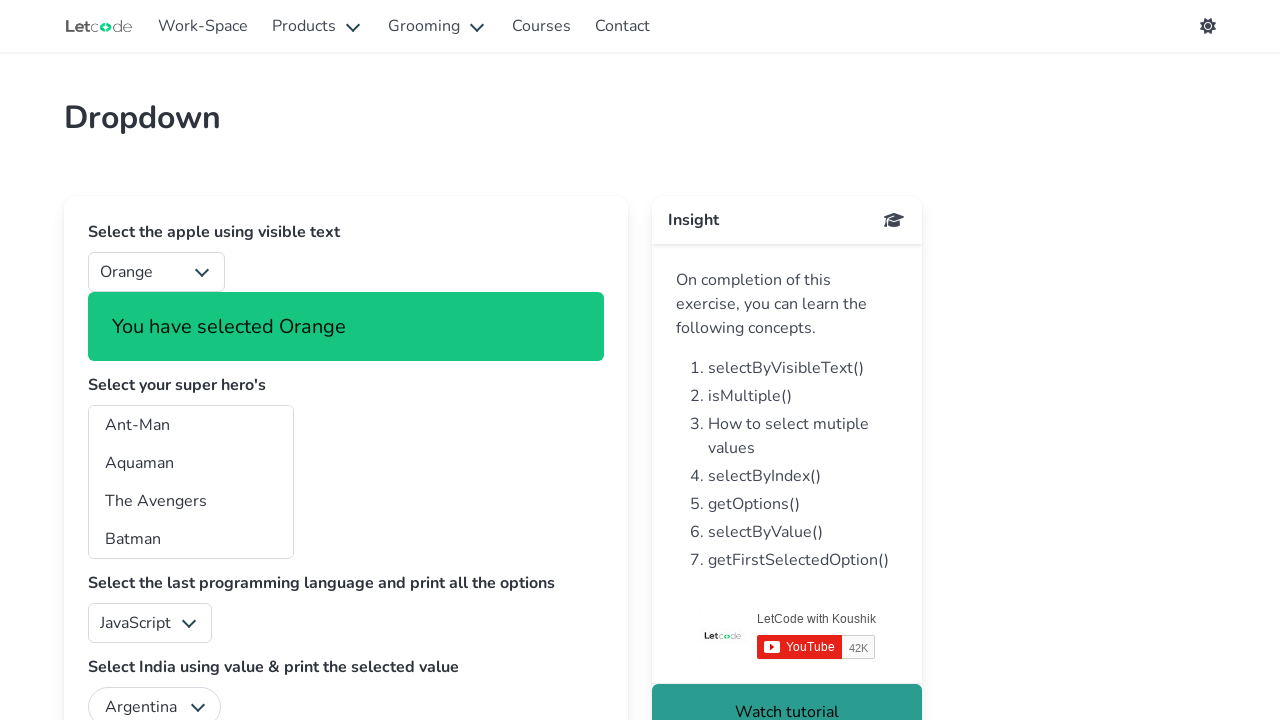